Tests keyboard key press functionality by sending a space key to an input element and verifying the displayed result text confirms the key press was registered.

Starting URL: http://the-internet.herokuapp.com/key_presses

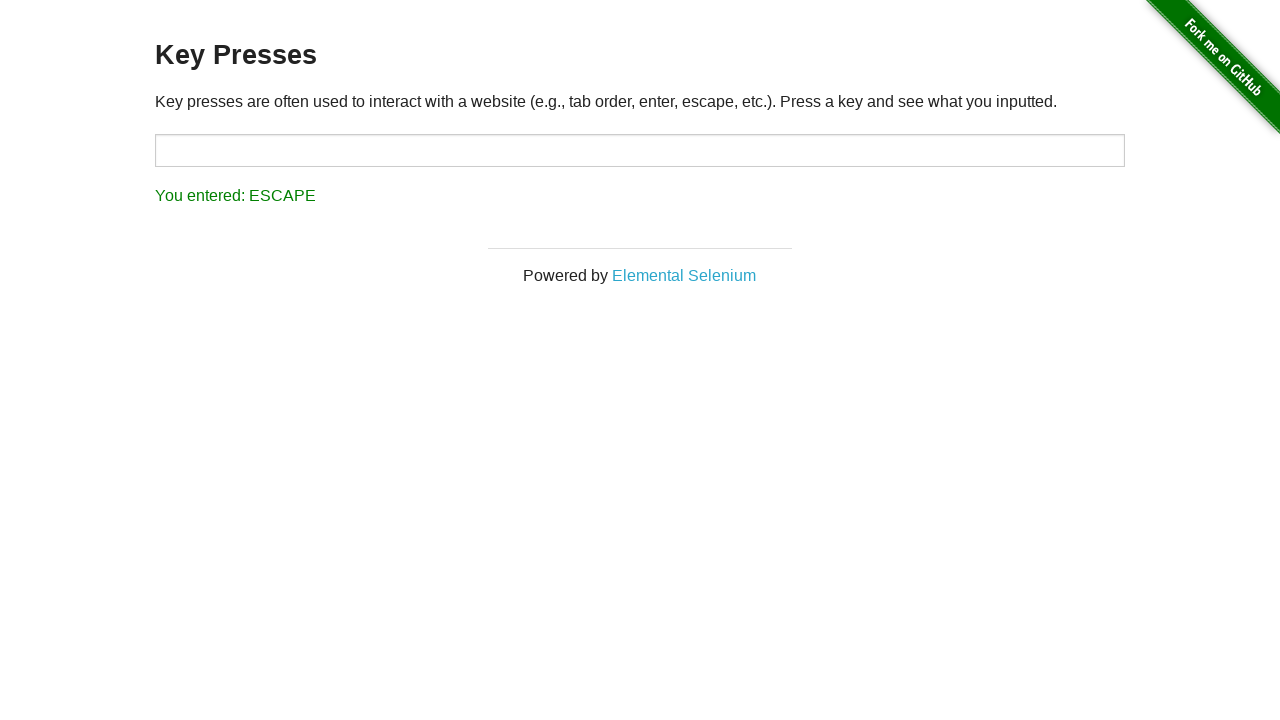

Pressed Space key on target input element on #target
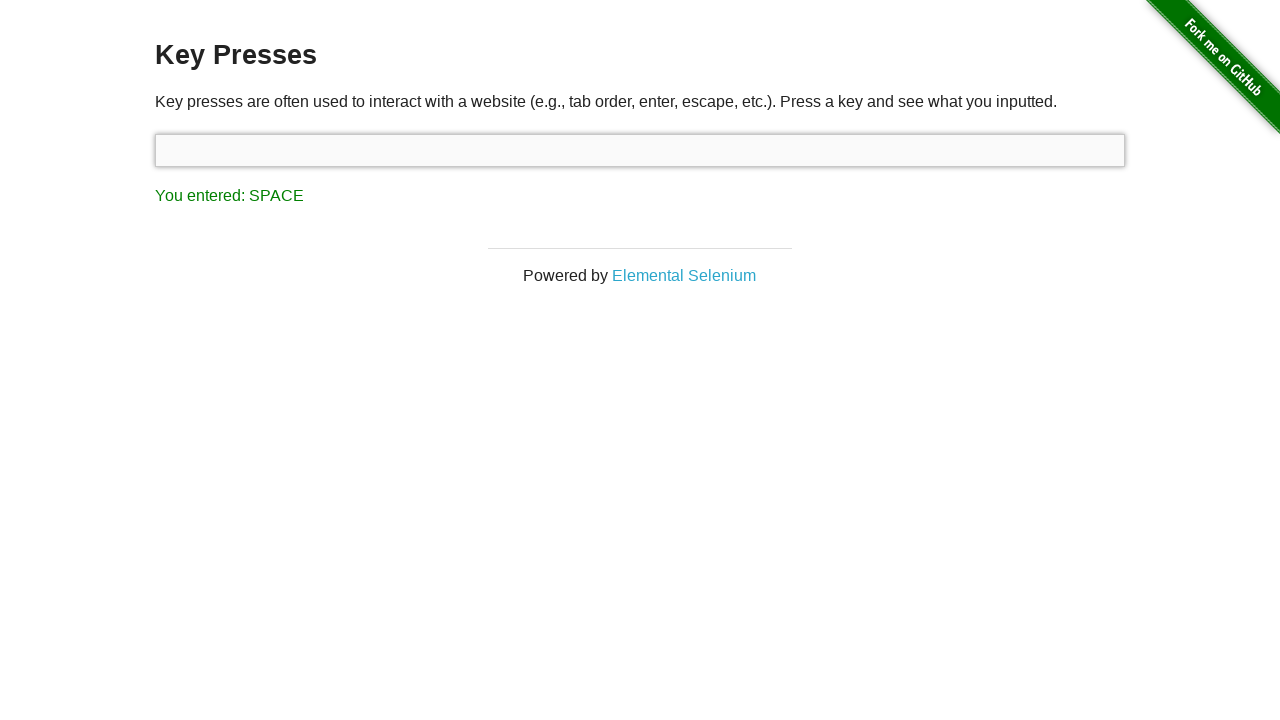

Result element appeared after Space key press
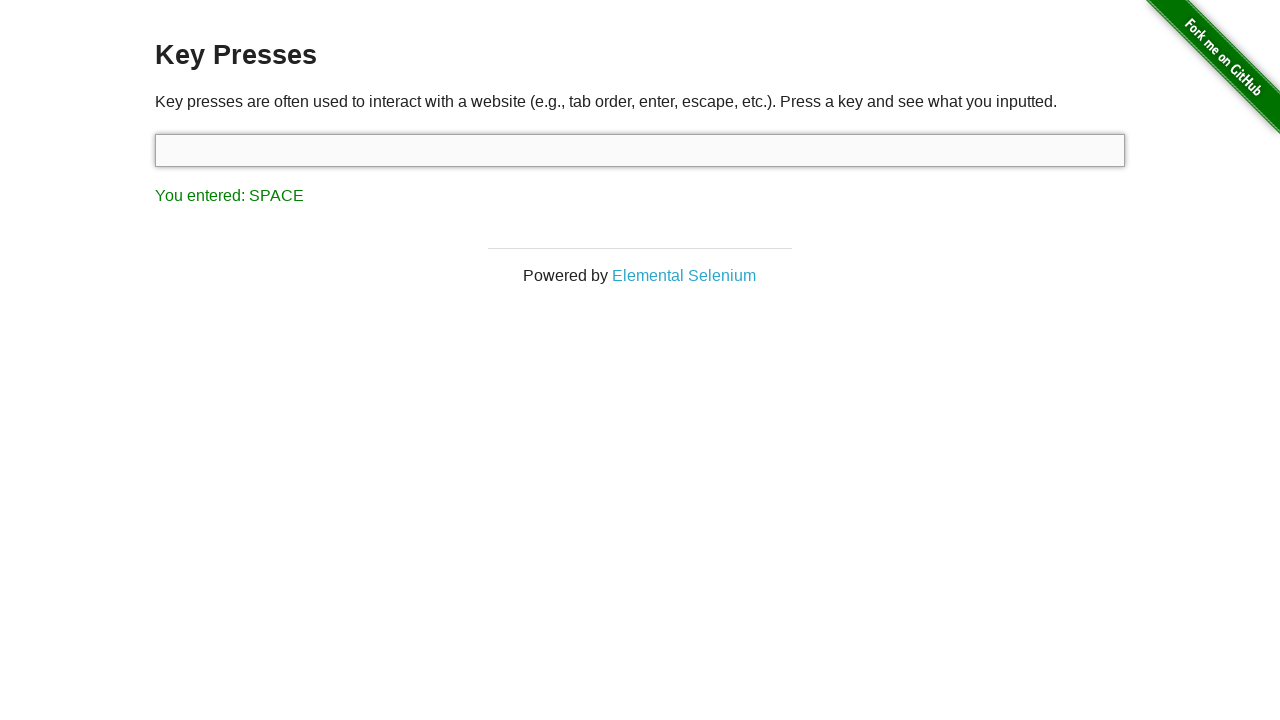

Retrieved result text: 'You entered: SPACE'
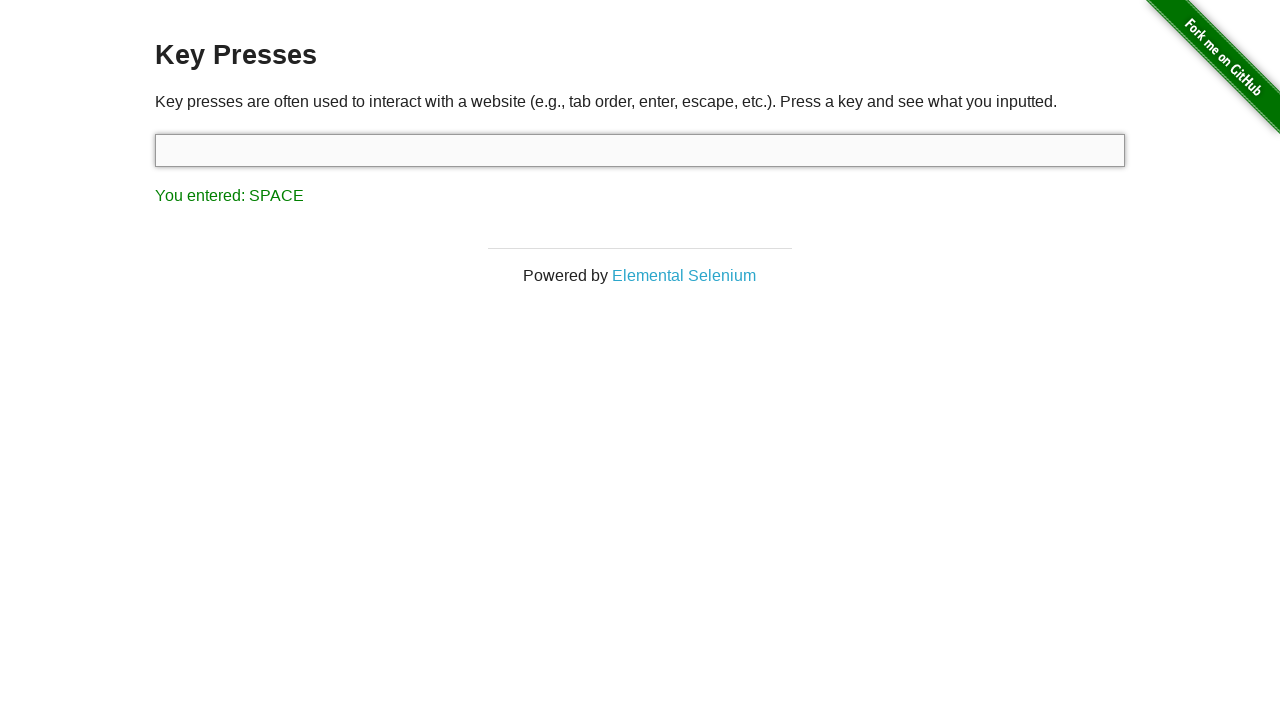

Assertion passed: Space key was correctly registered
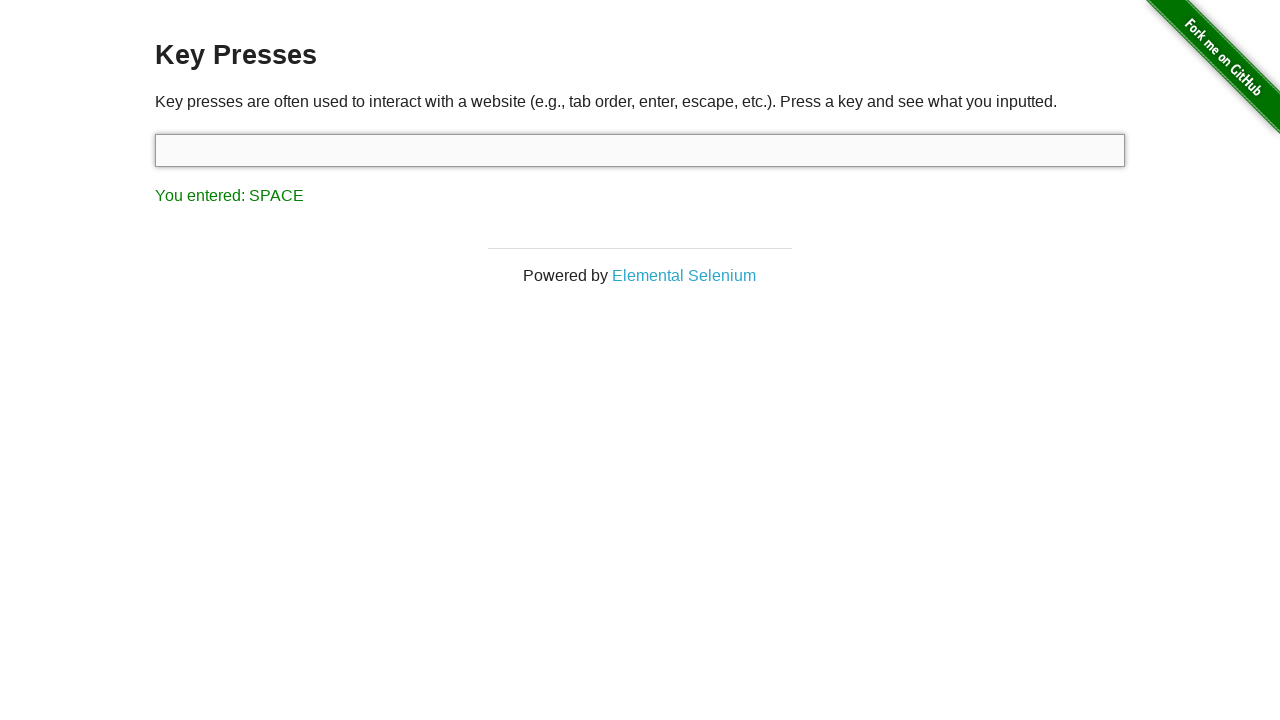

Pressed Tab key using keyboard
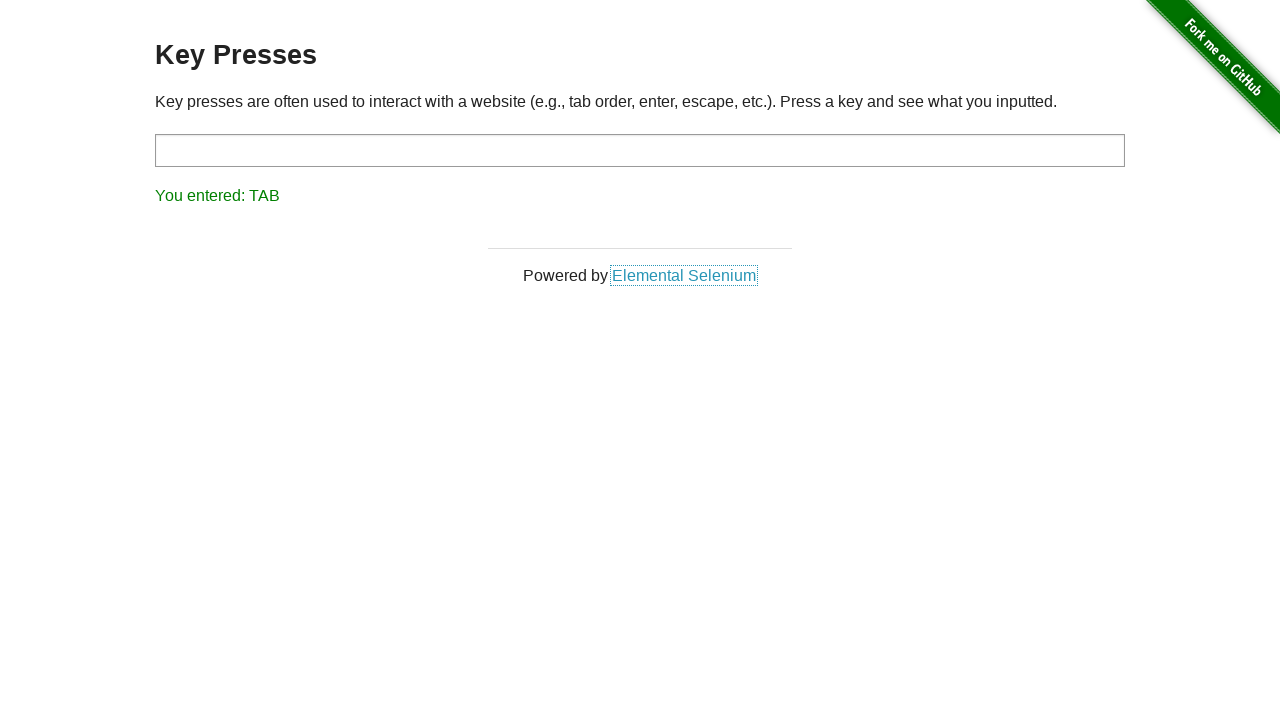

Retrieved result text after Tab press: 'You entered: TAB'
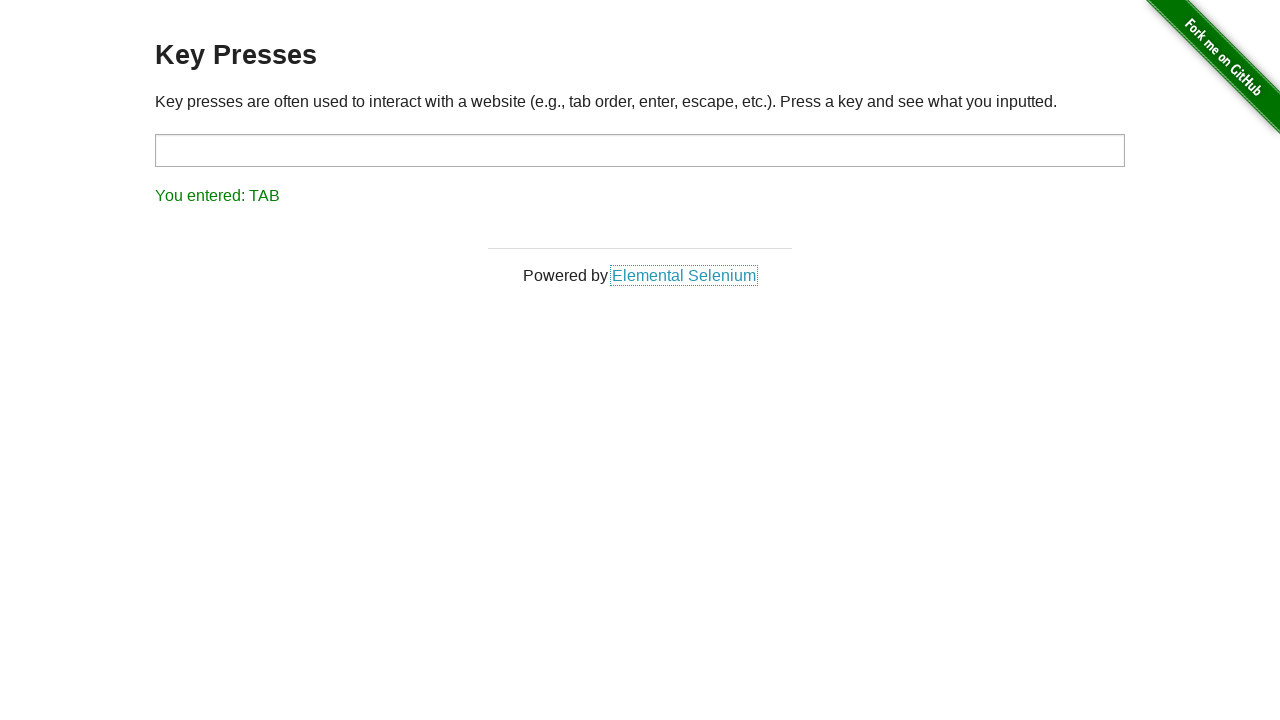

Assertion passed: Tab key was correctly registered
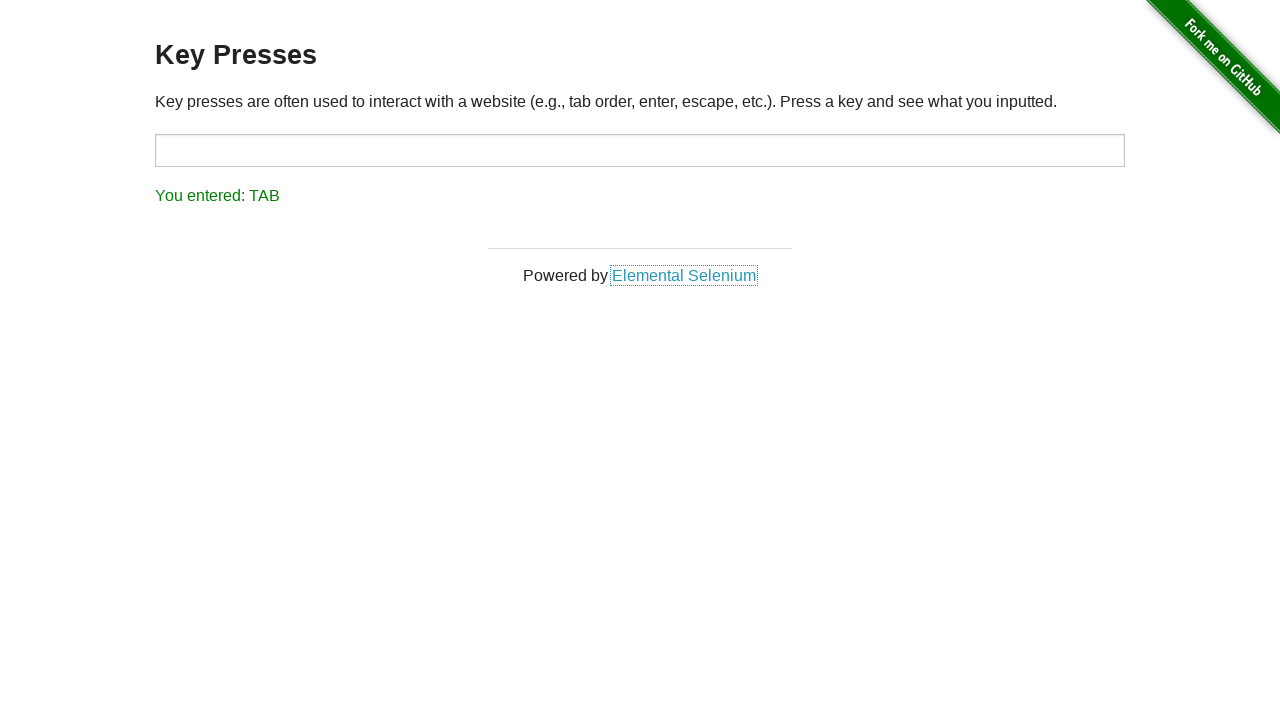

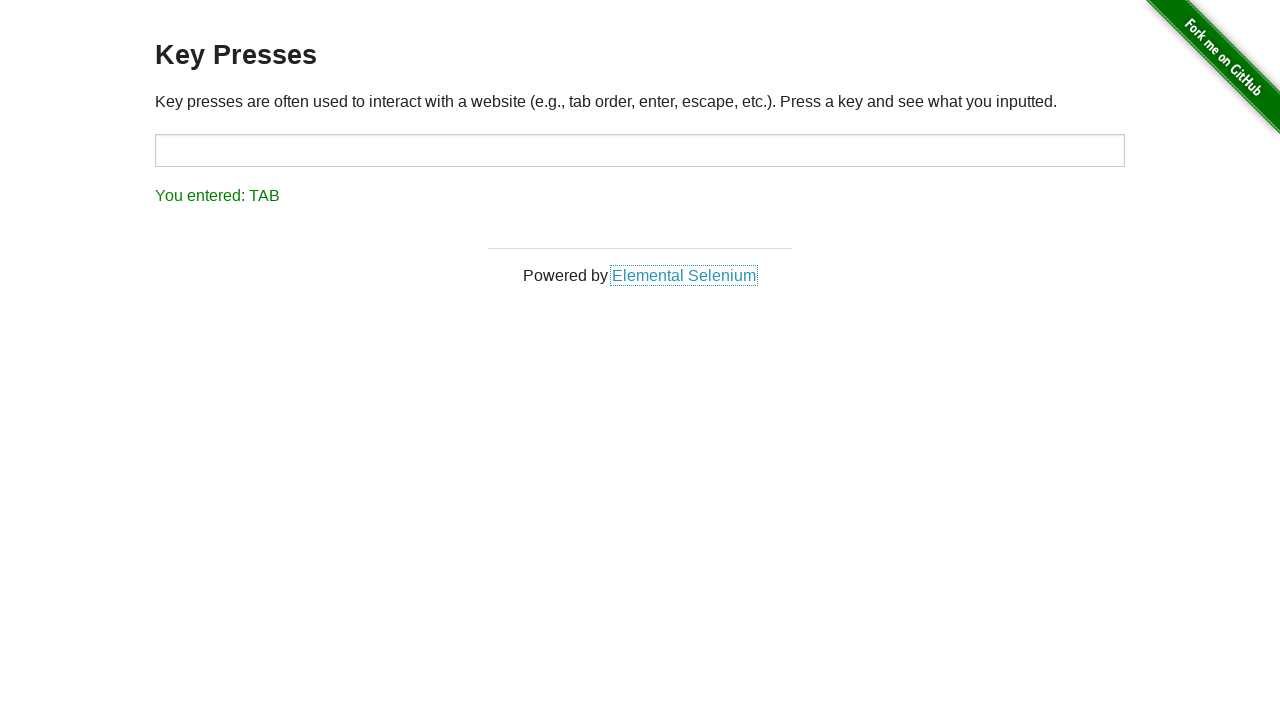